Tests dropdown selection functionality by selecting options using different methods (by index, value, and visible text) and verifies dropdown contents

Starting URL: https://the-internet.herokuapp.com/dropdown

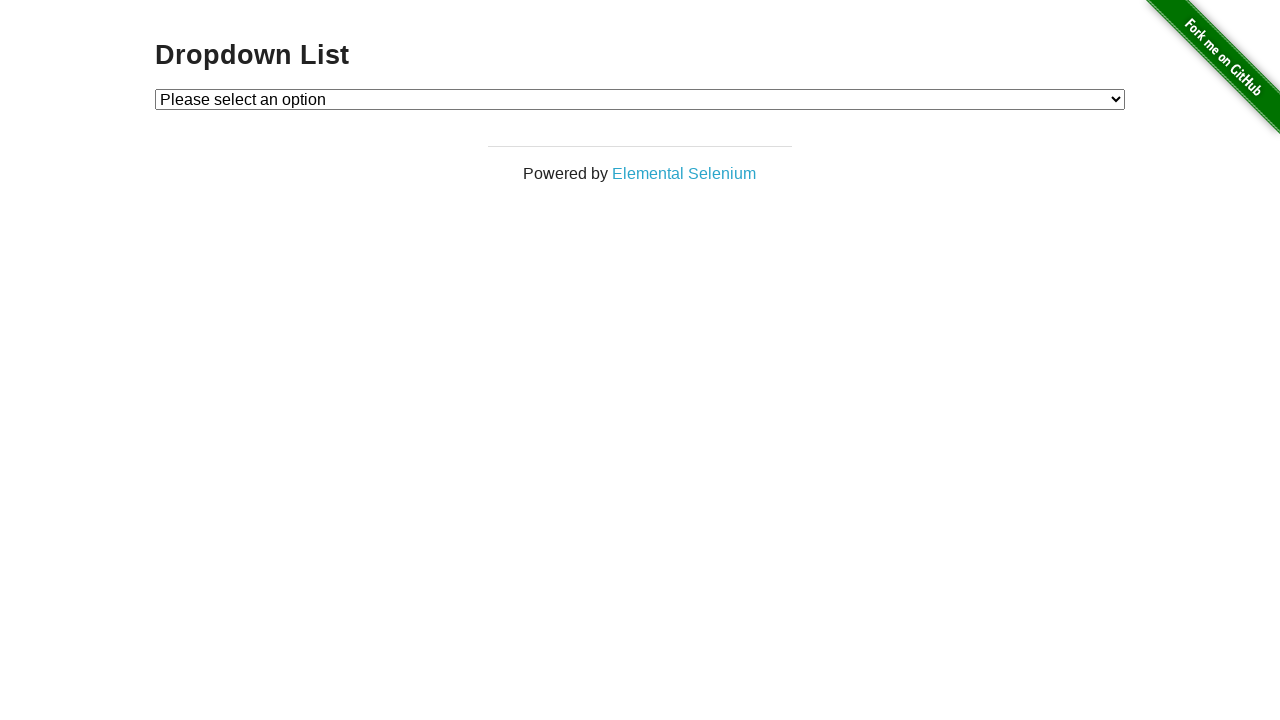

Located dropdown element with id 'dropdown'
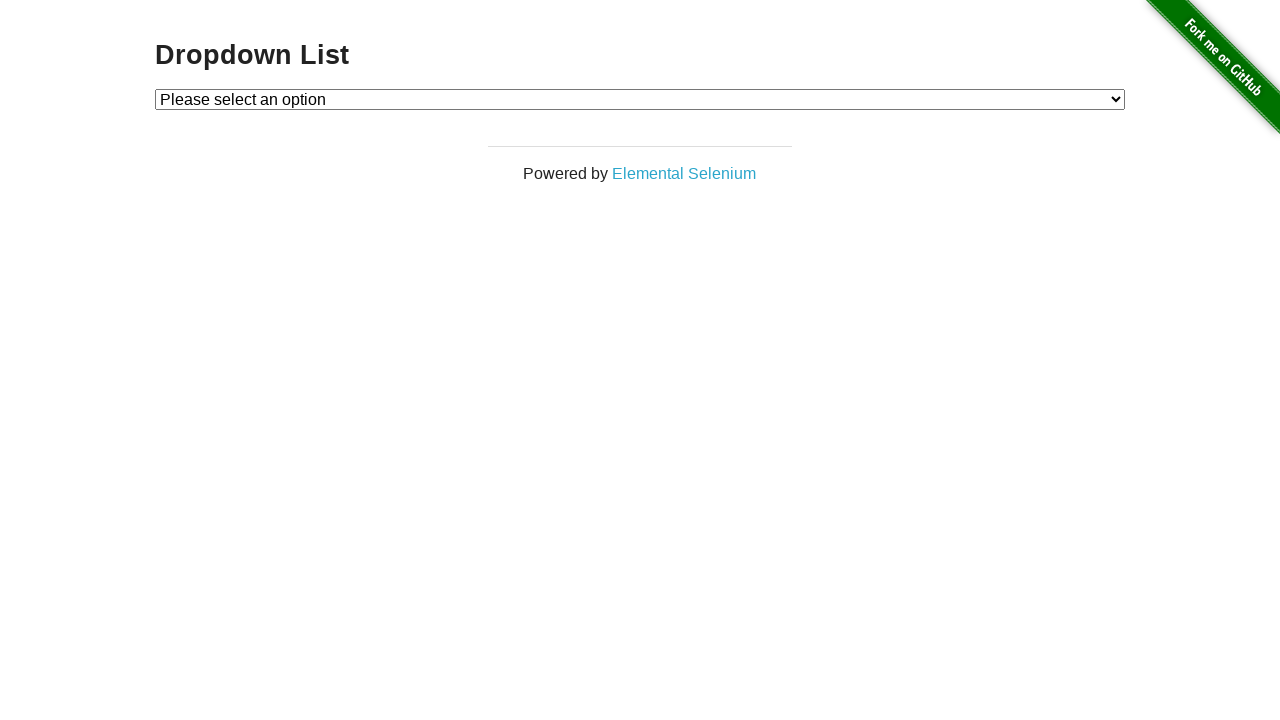

Selected dropdown option by index 1 on select#dropdown
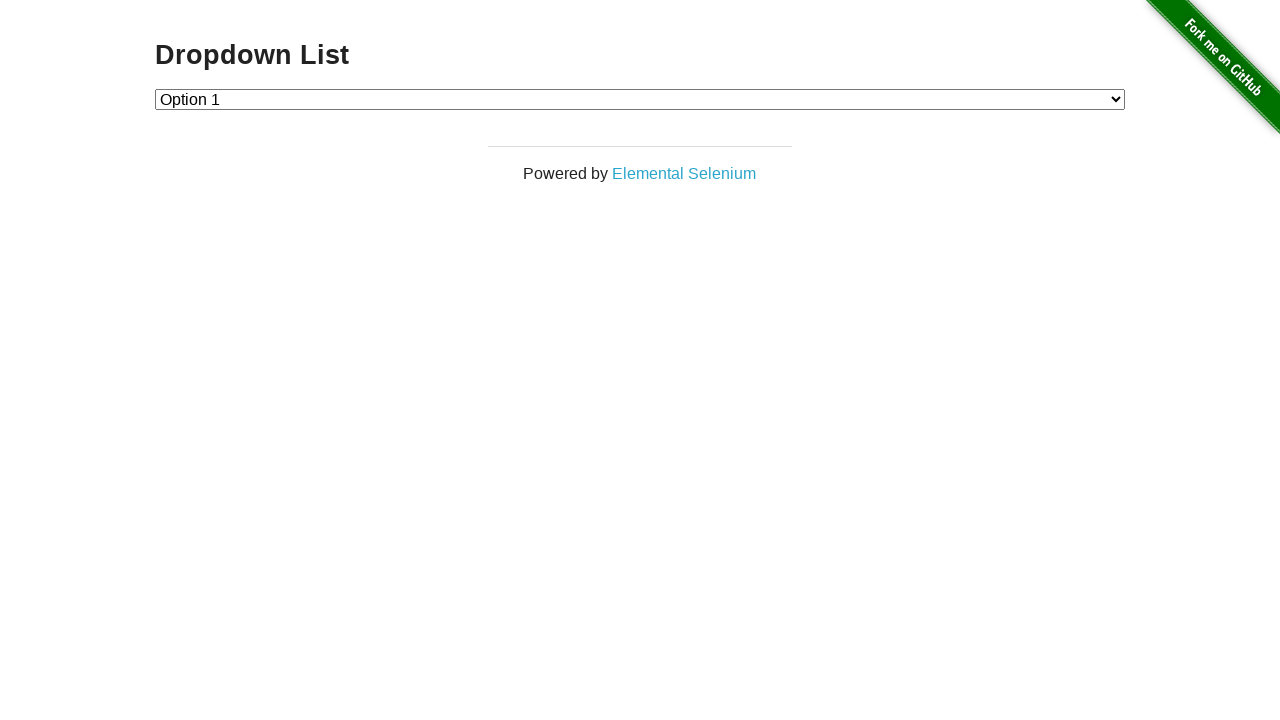

Waited 2000ms after selecting by index
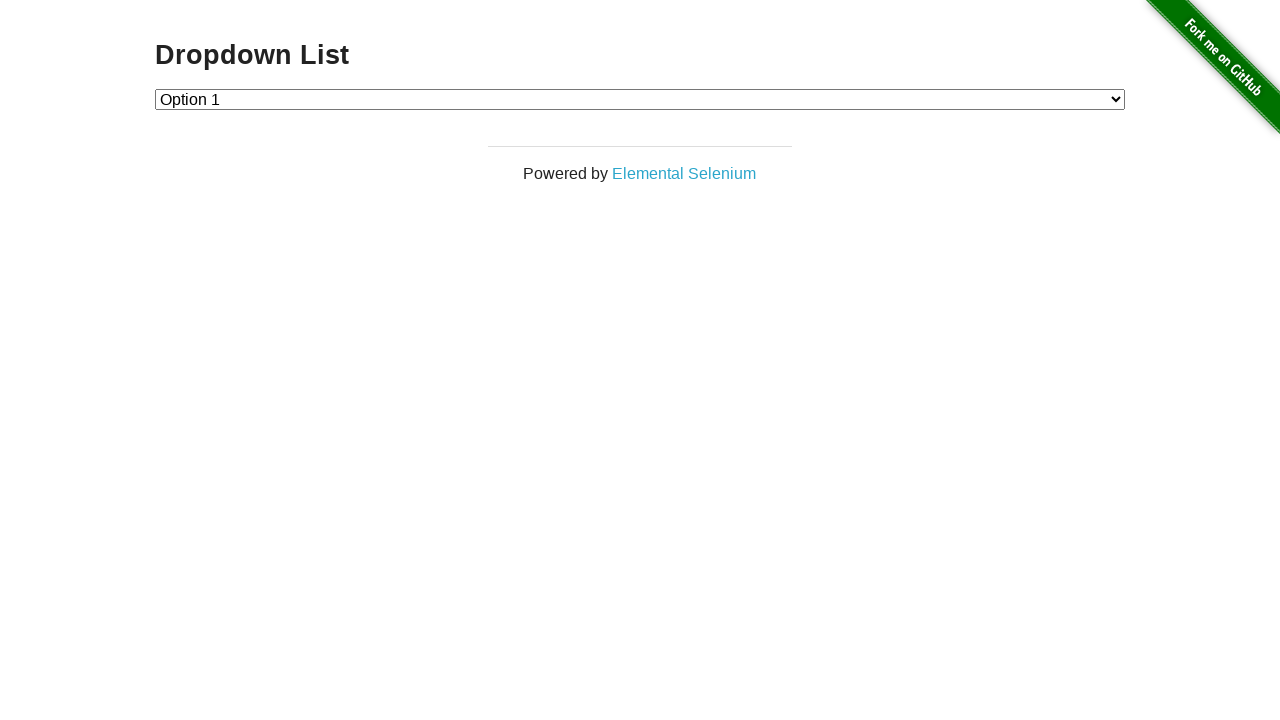

Selected dropdown option by value '2' on select#dropdown
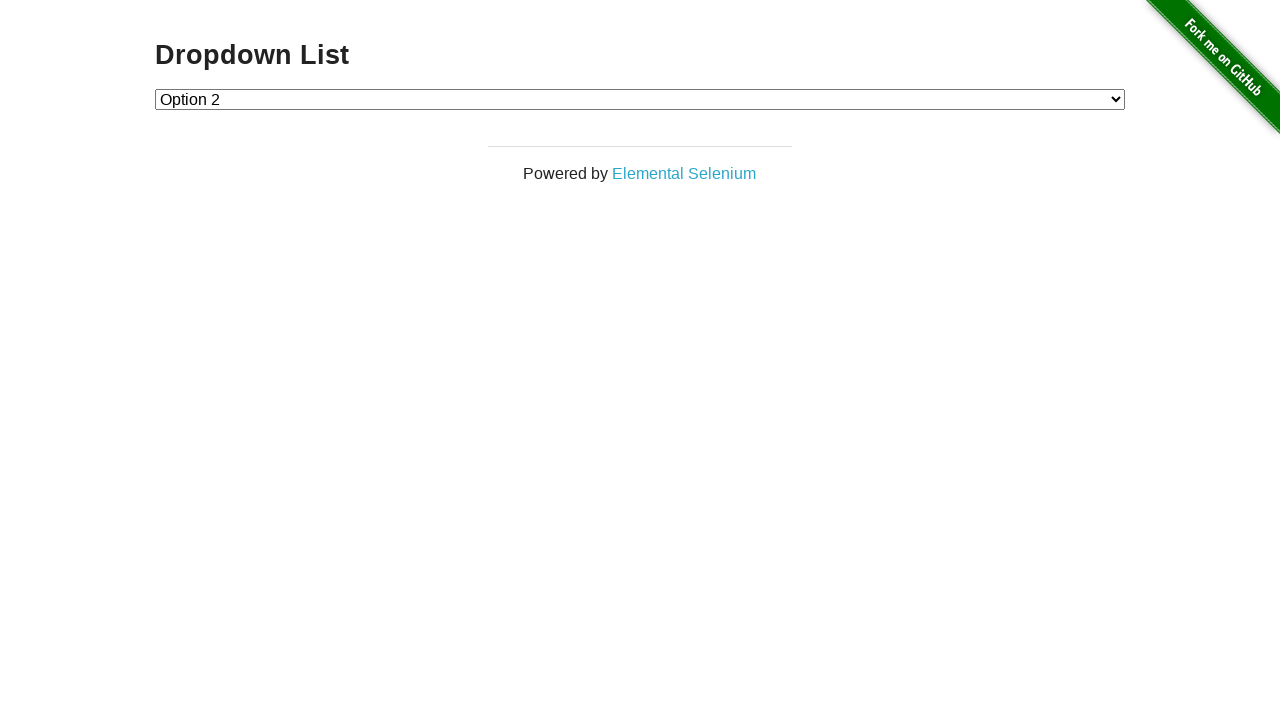

Waited 2000ms after selecting by value
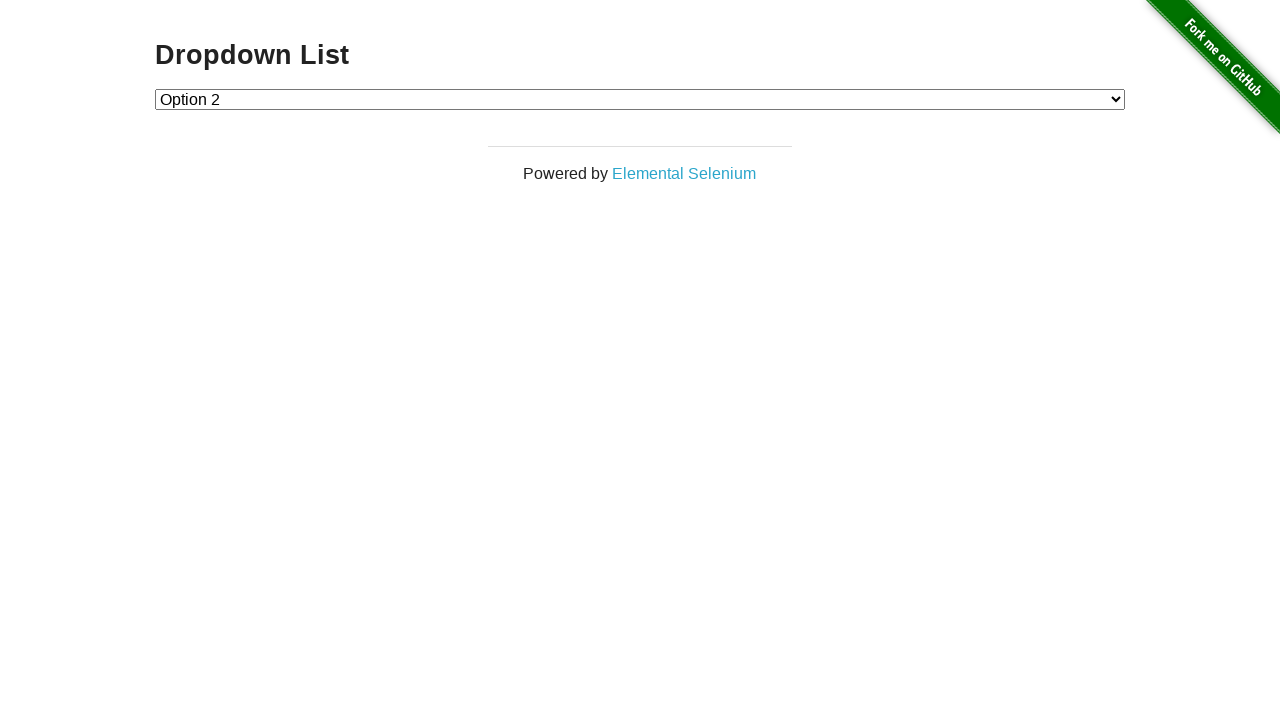

Selected dropdown option by label 'Option 1' on select#dropdown
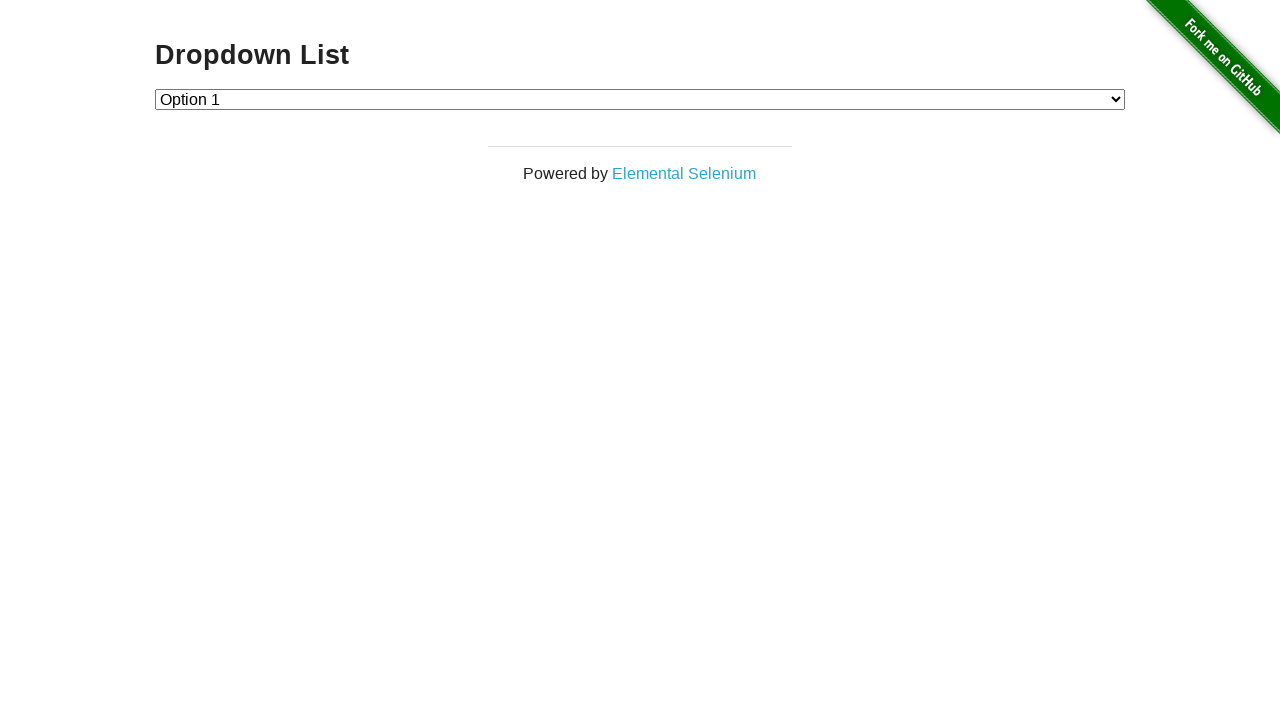

Waited 2000ms after selecting by label
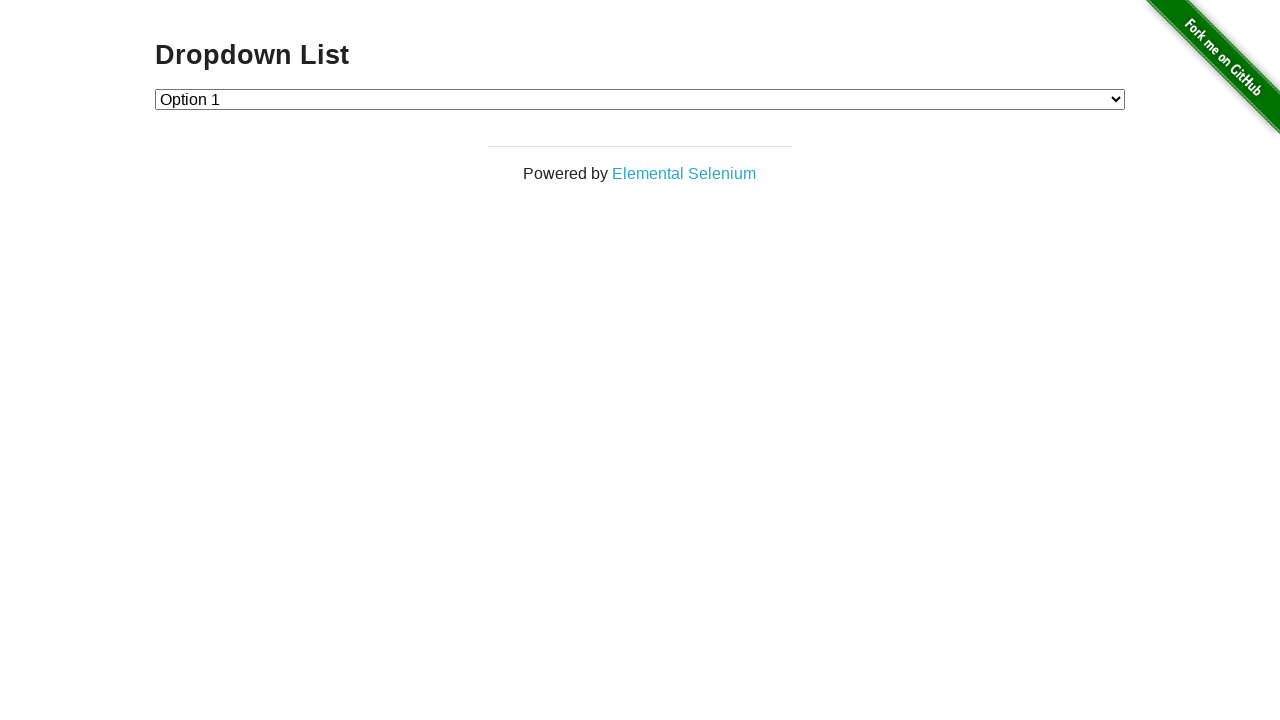

Retrieved all text contents from dropdown options
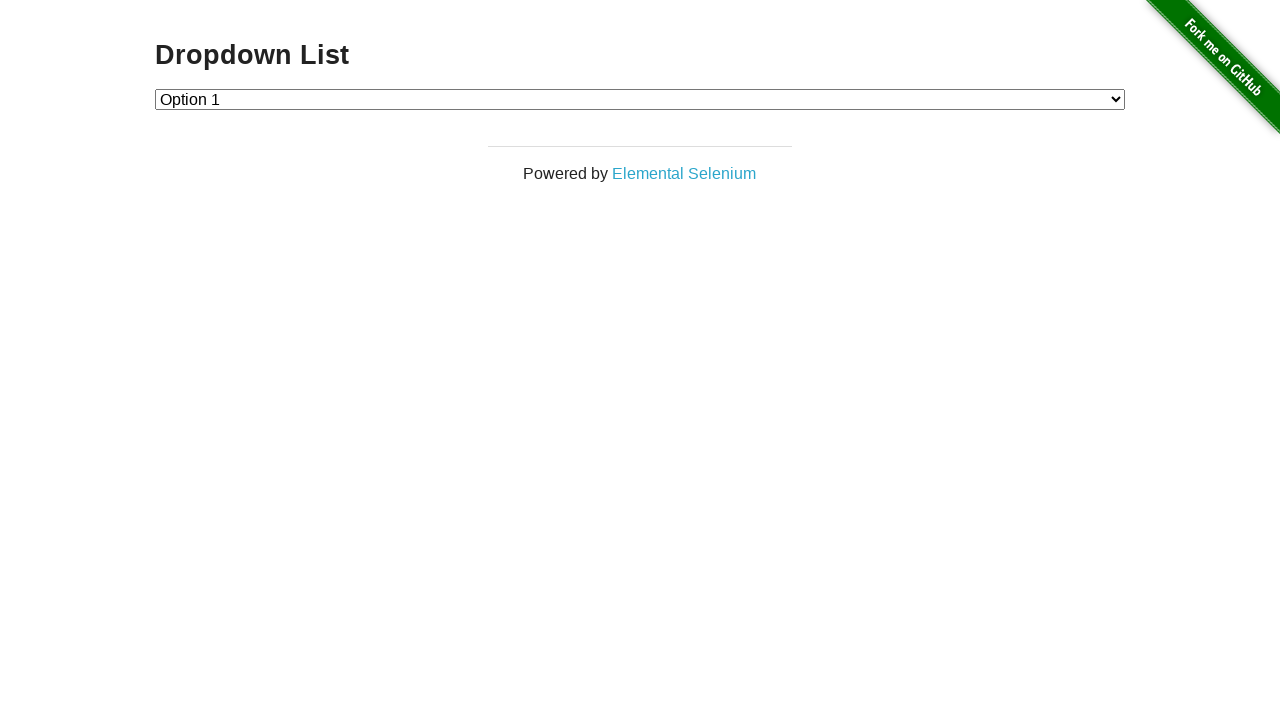

Verified that 'Option 2' exists in dropdown options
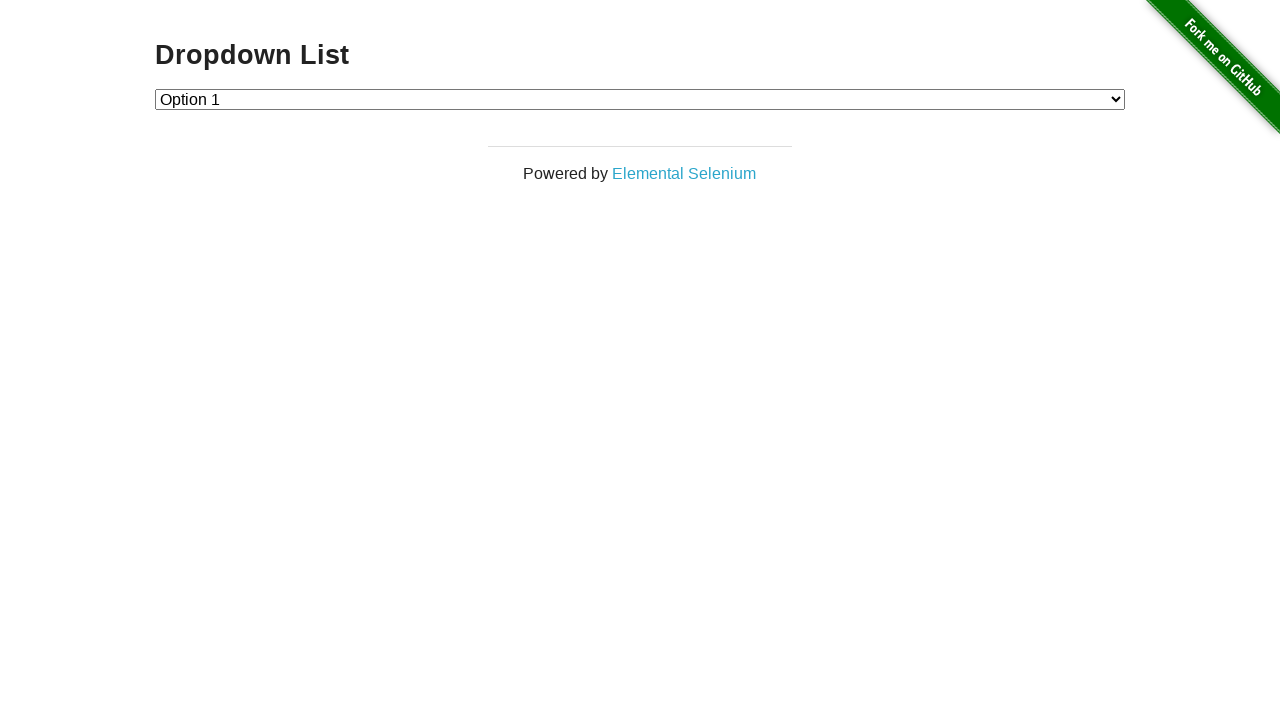

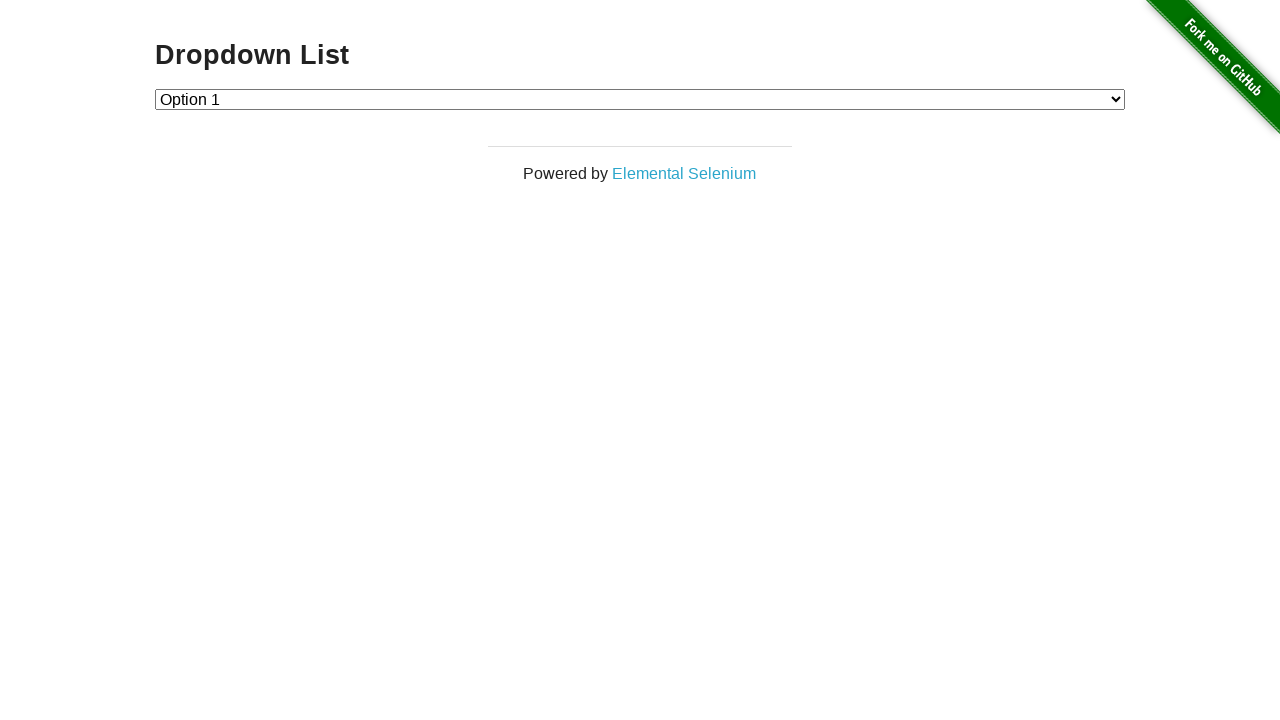